Tests adding specific vegetables (Cucumber, Carrot, Beetroot) to the shopping cart on a practice e-commerce site by iterating through available products and clicking the "Add to cart" button for matching items.

Starting URL: https://rahulshettyacademy.com/seleniumPractise/

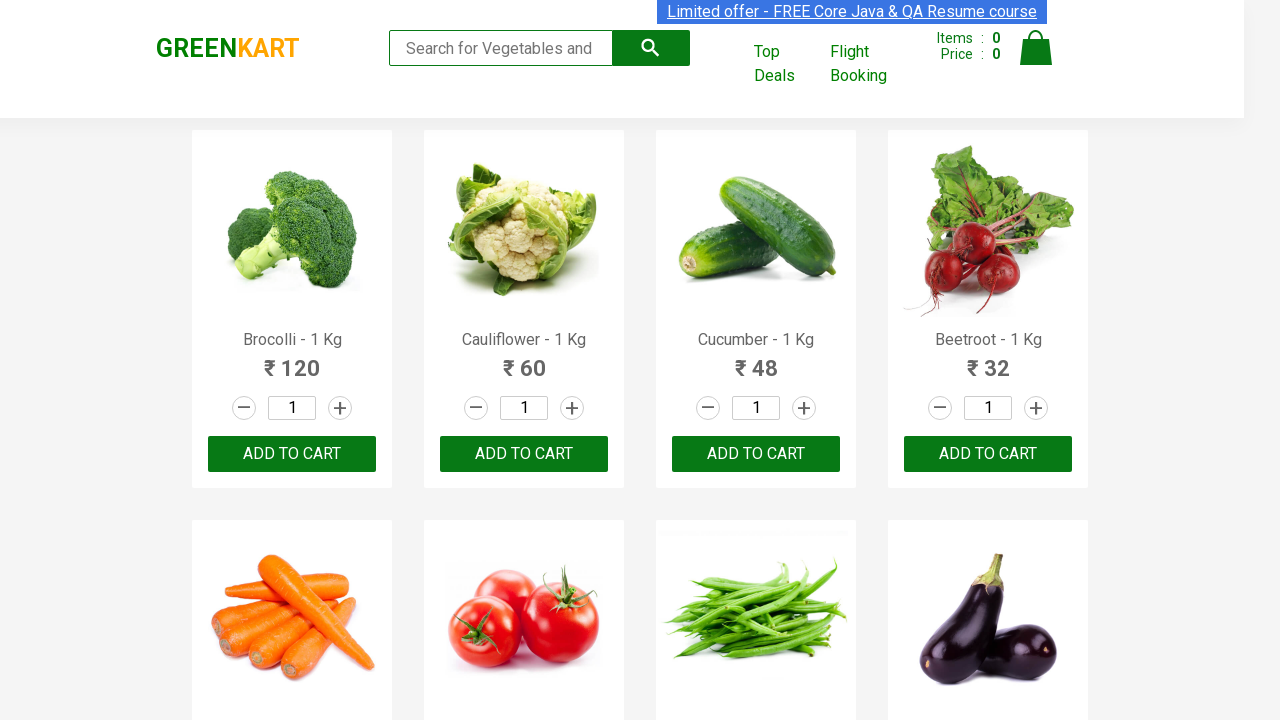

Waited for product names to load on the page
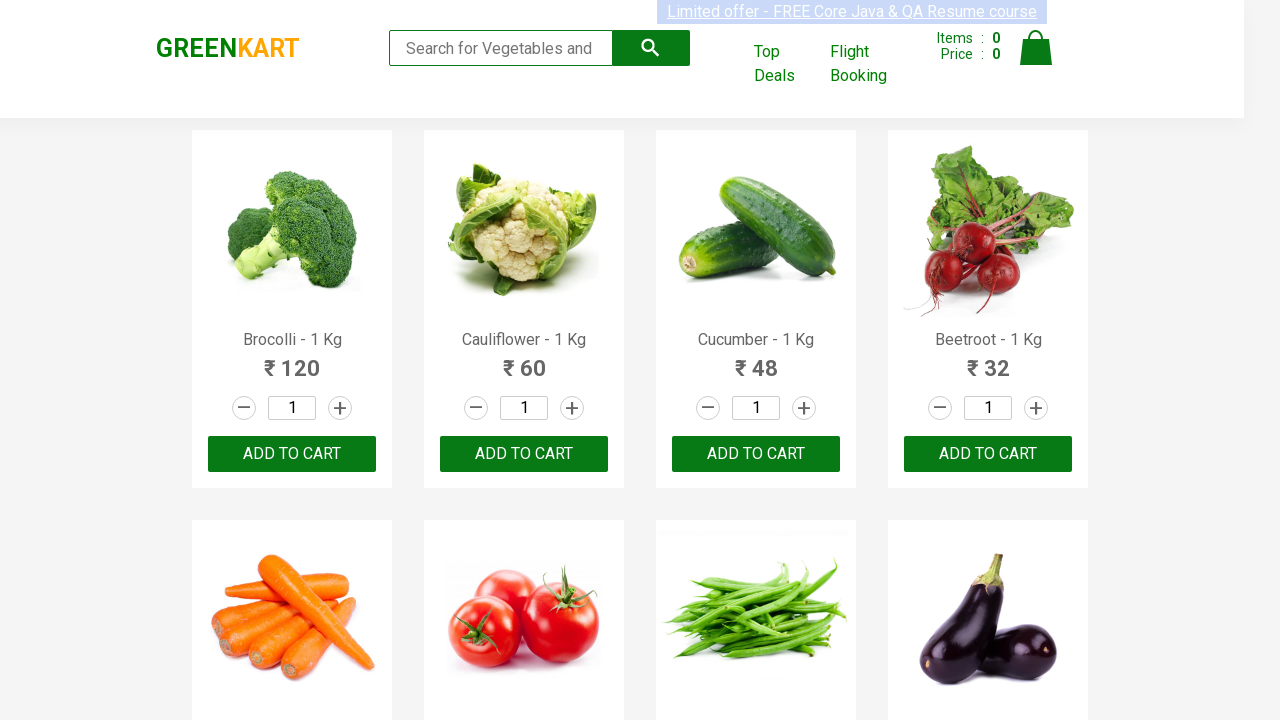

Retrieved all product elements from the page
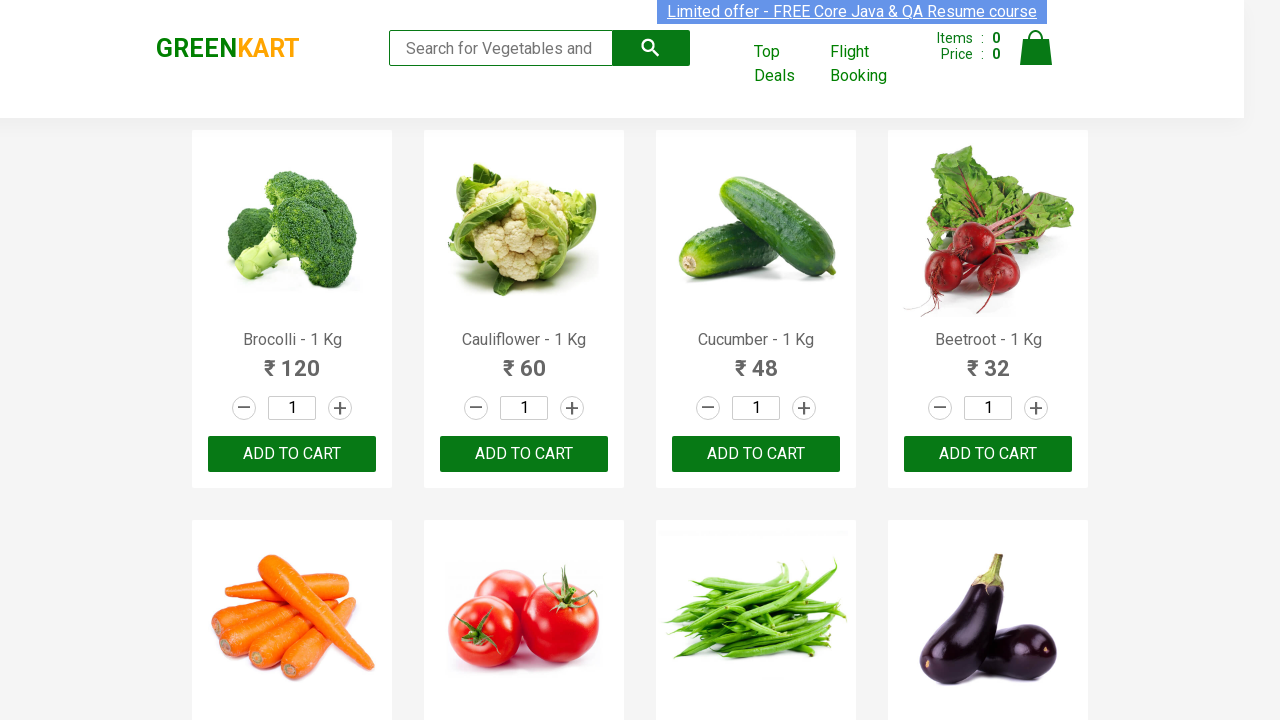

Retrieved product name text: 'Brocolli - 1 Kg'
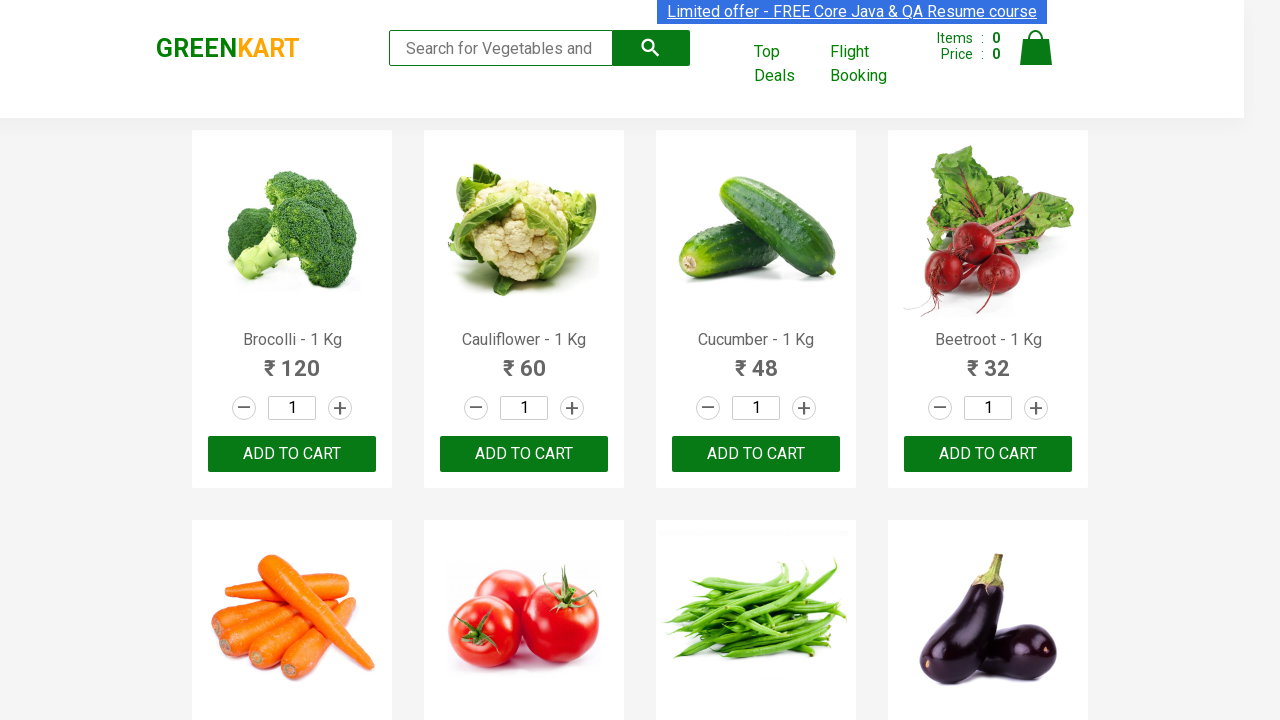

Retrieved product name text: 'Cauliflower - 1 Kg'
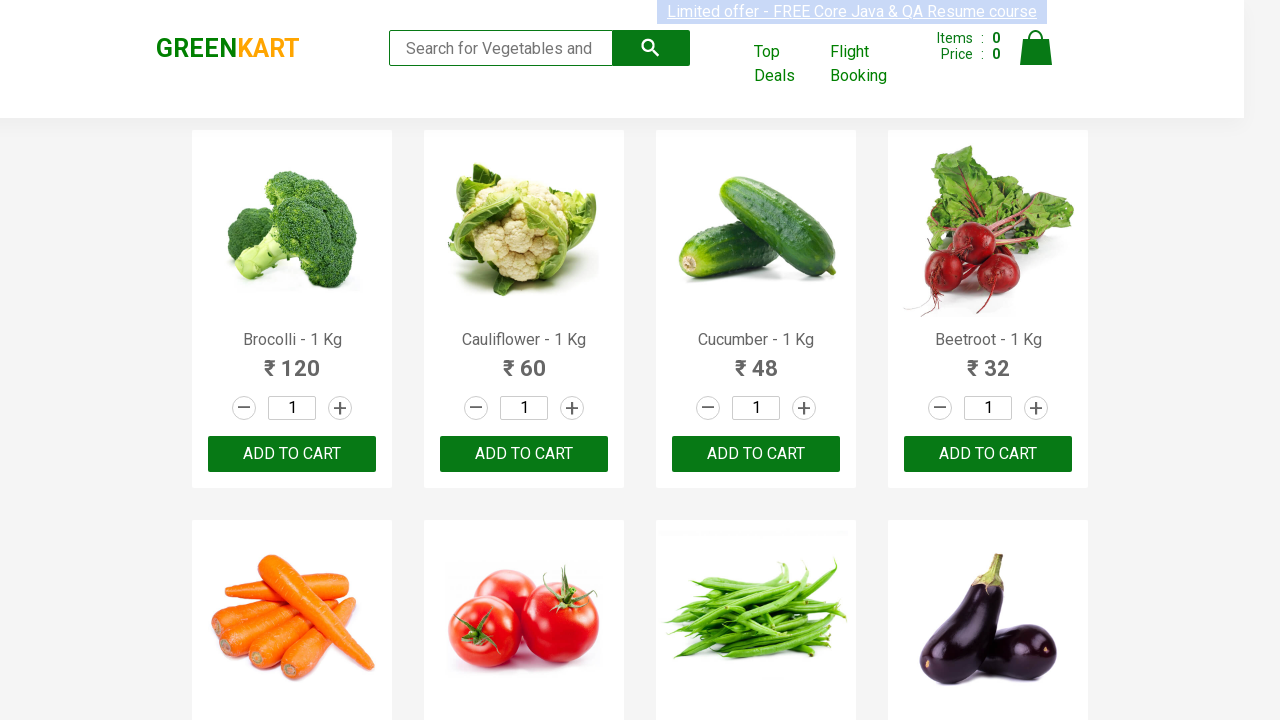

Retrieved product name text: 'Cucumber - 1 Kg'
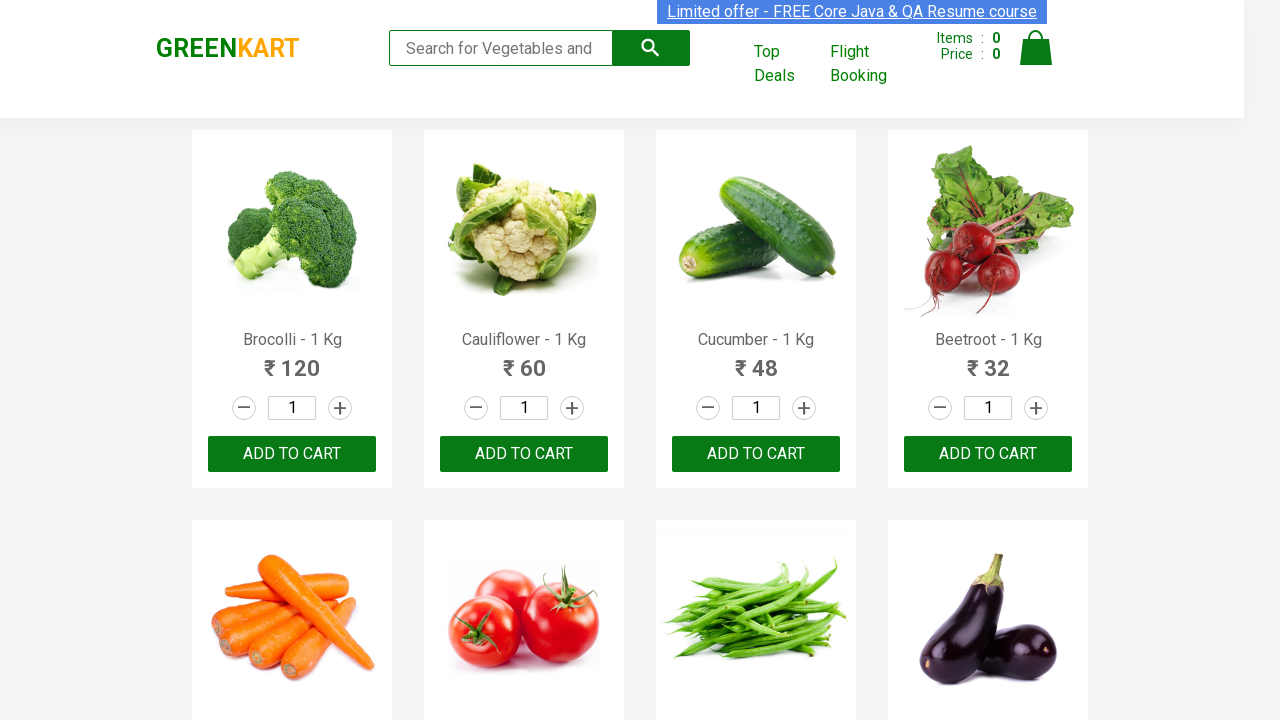

Clicked 'ADD TO CART' button for Cucumber at (756, 454) on .product >> nth=2 >> button:has-text('ADD TO CART')
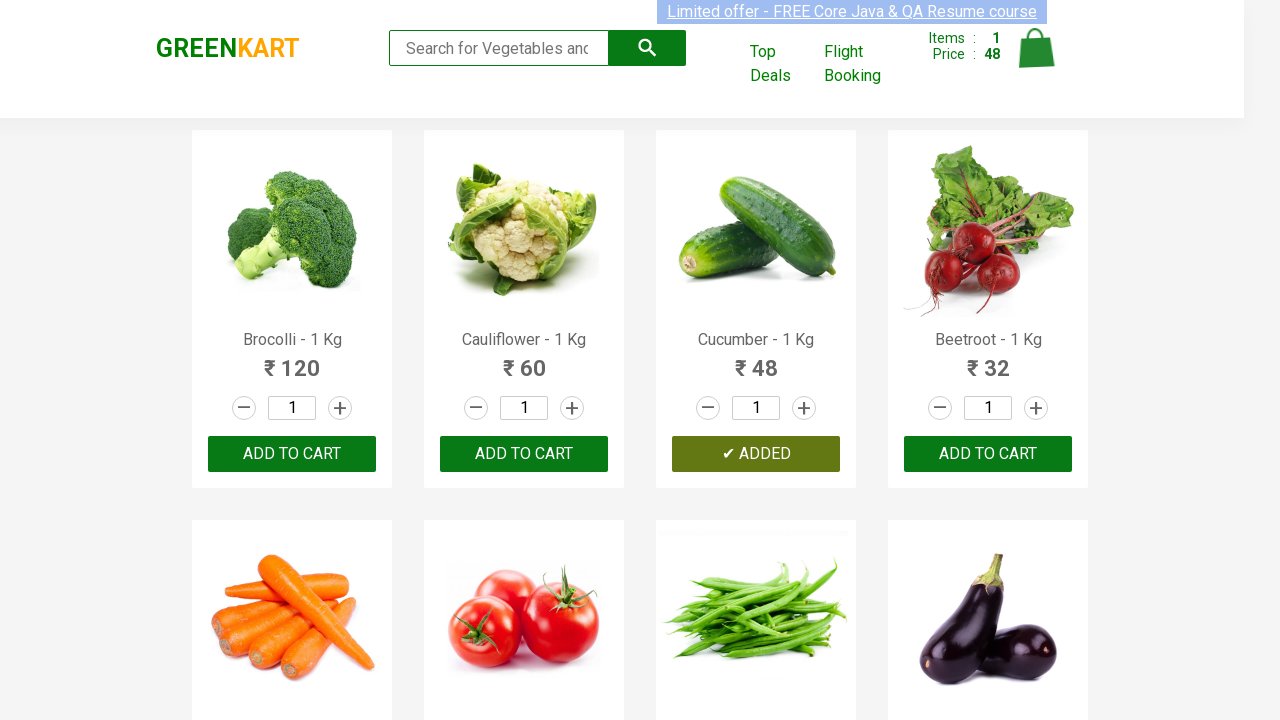

Retrieved product name text: 'Beetroot - 1 Kg'
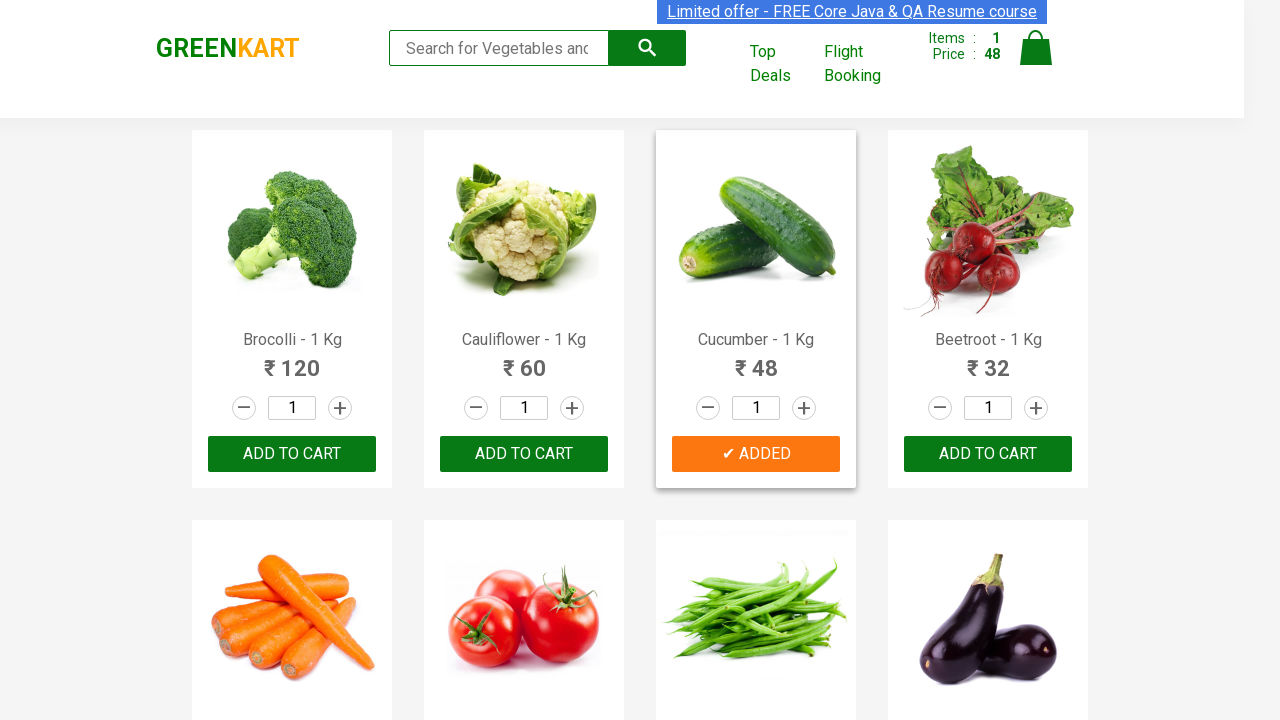

Clicked 'ADD TO CART' button for Beetroot at (988, 454) on .product >> nth=3 >> button:has-text('ADD TO CART')
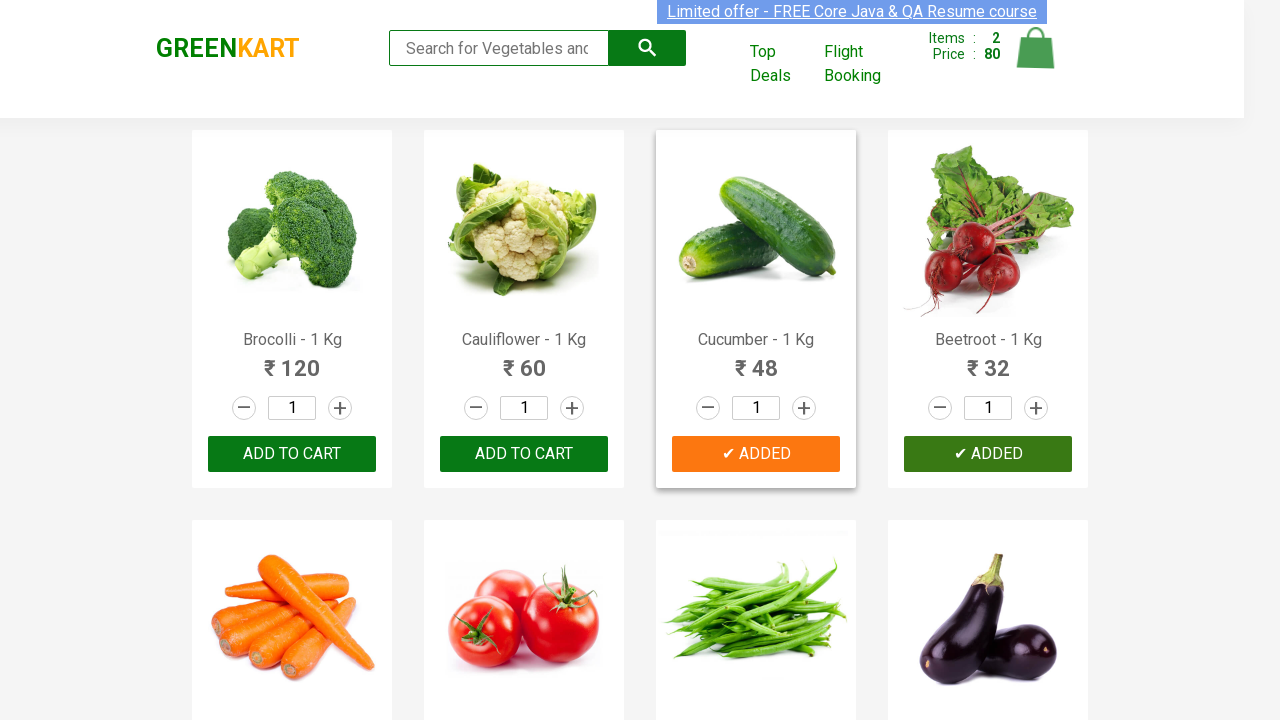

Retrieved product name text: 'Carrot - 1 Kg'
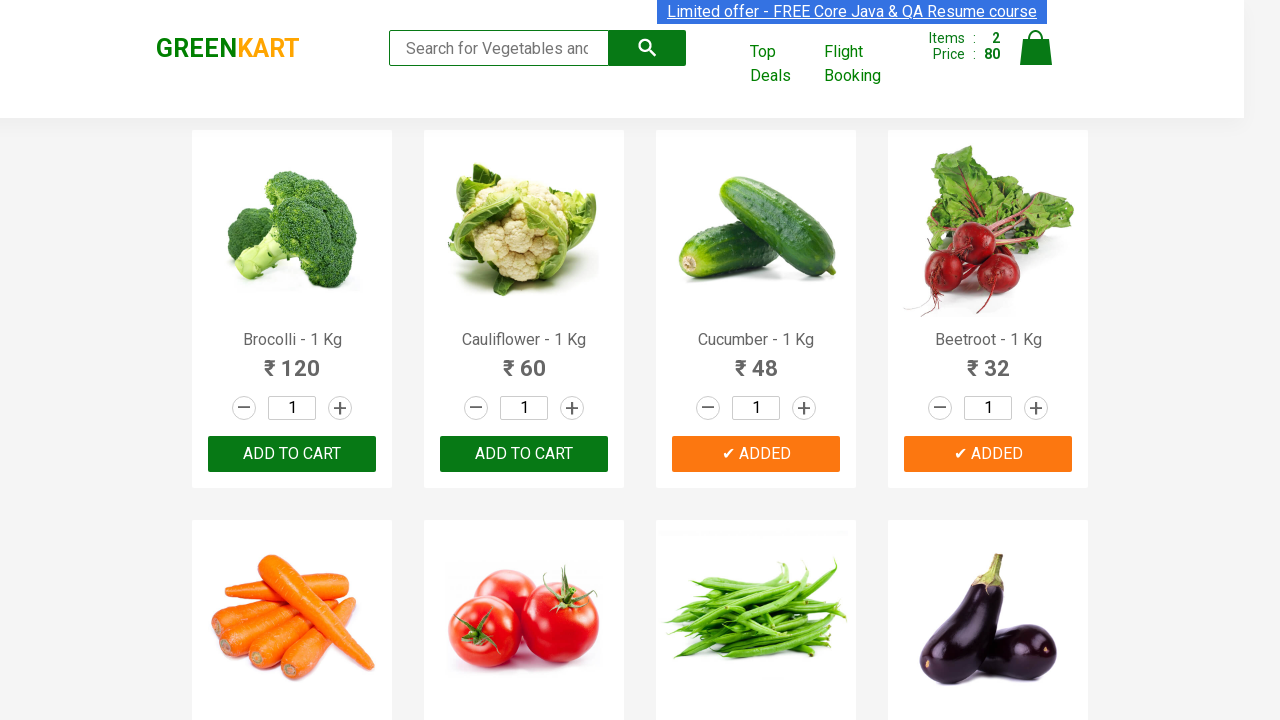

Clicked 'ADD TO CART' button for Carrot at (292, 360) on .product >> nth=4 >> button:has-text('ADD TO CART')
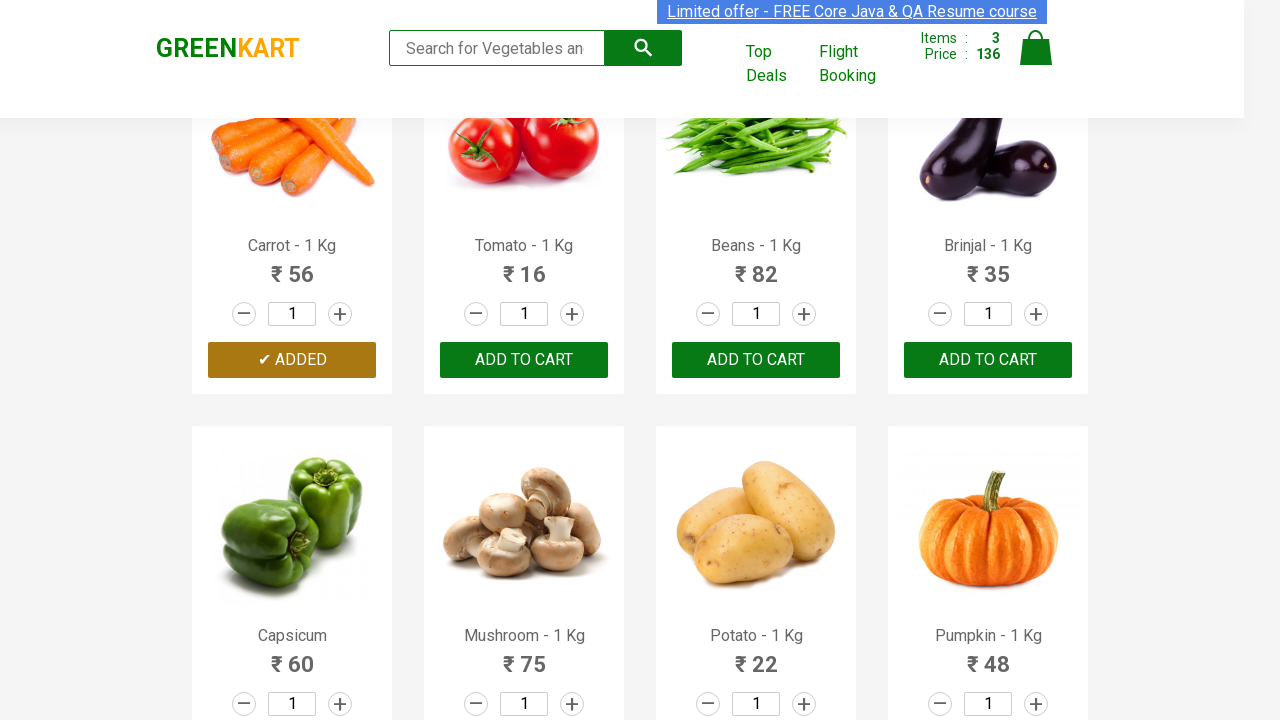

Waited 500ms for cart items to be processed
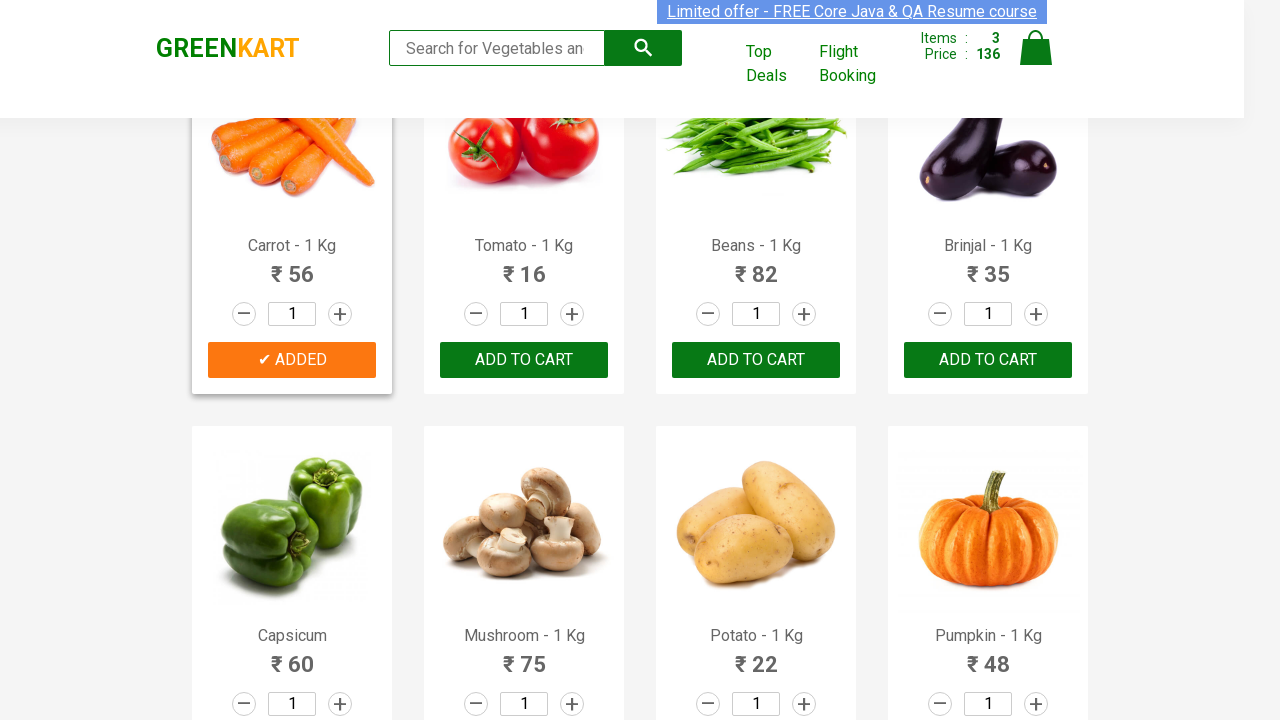

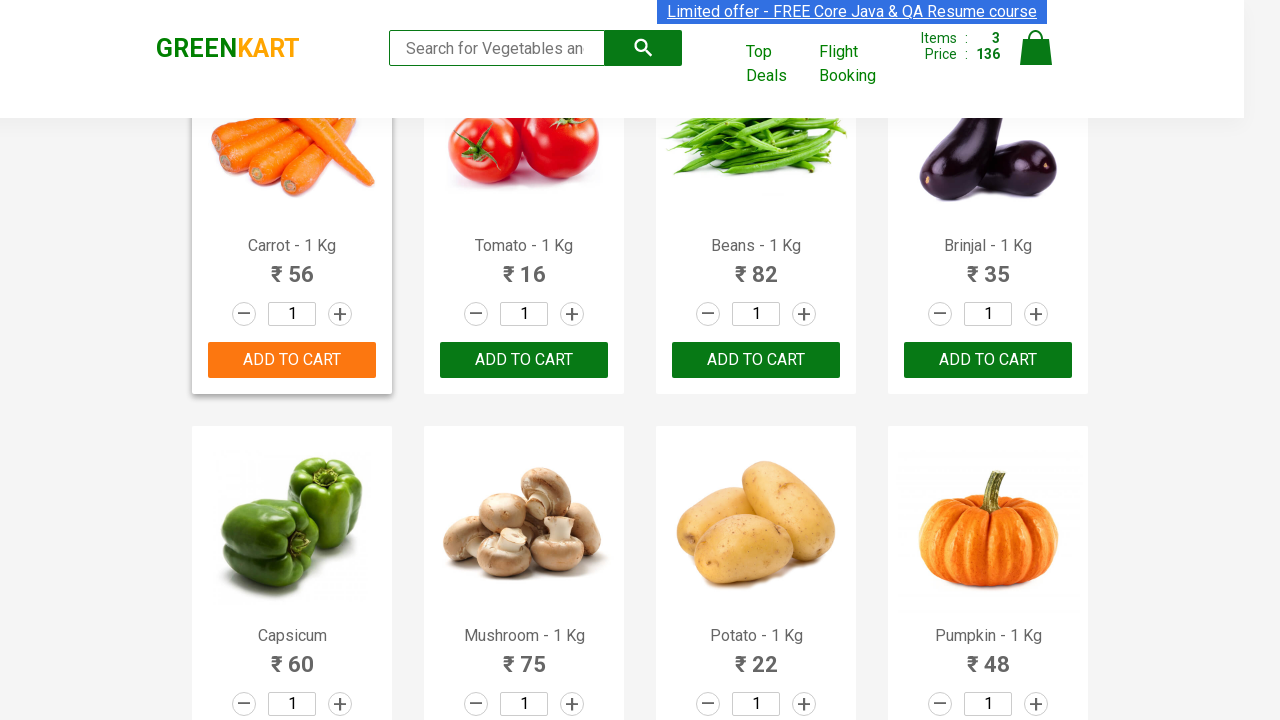